Tests the loan calculator with parameterized inputs, waits for calculation modal to complete, and verifies the results including monthly payment calculation

Starting URL: https://slqamsk.github.io/cases/loan-calc/v01

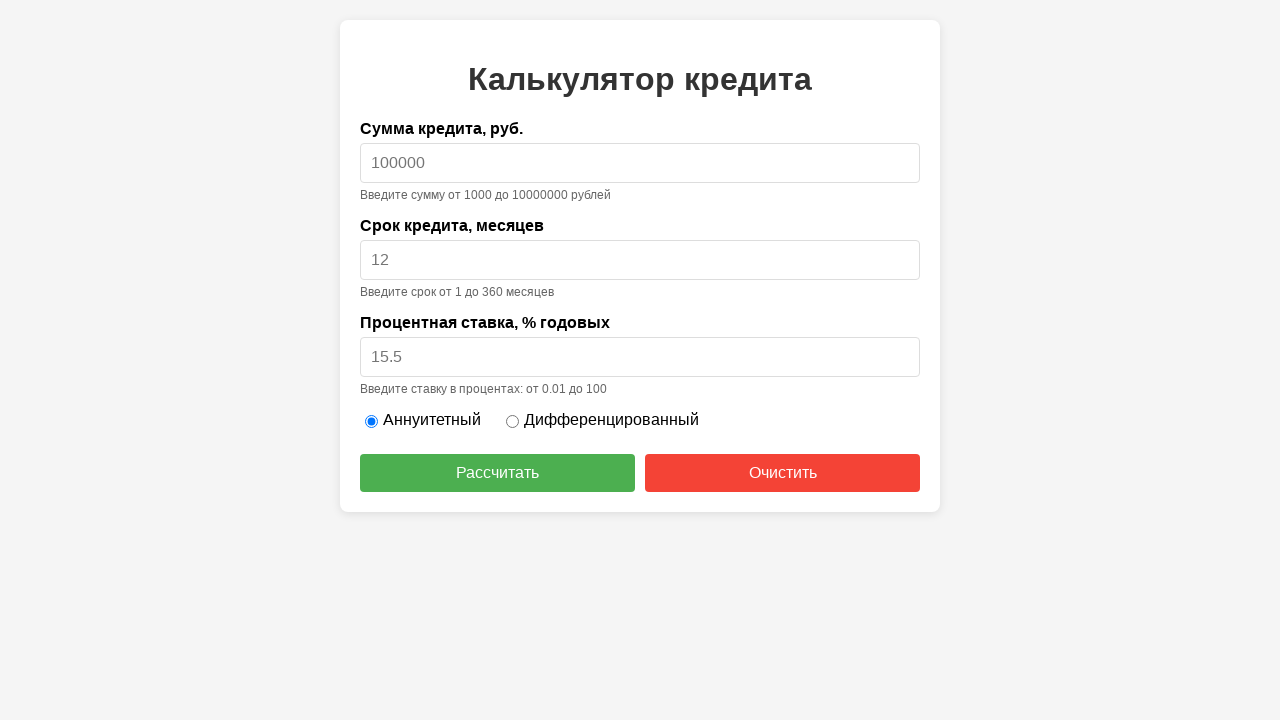

Filled loan amount field with 200000 on #amount
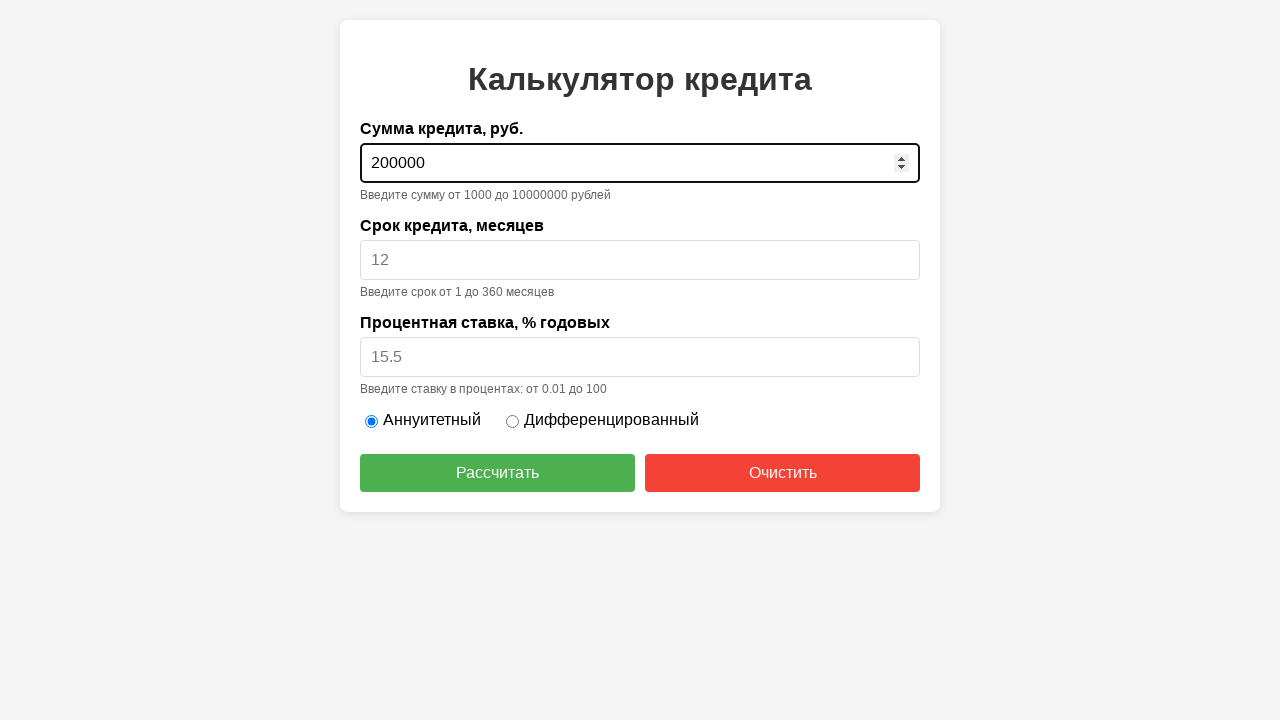

Filled loan term field with 7 months on #term
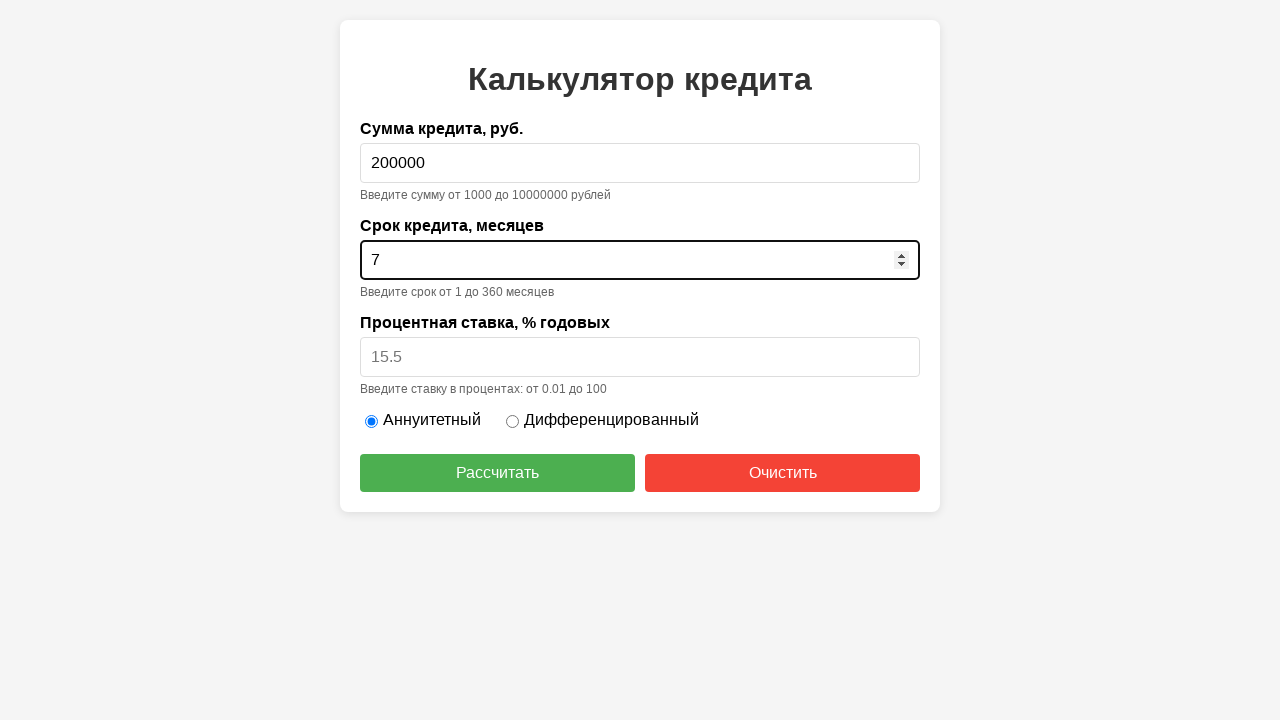

Filled interest rate field with 15.99% on #rate
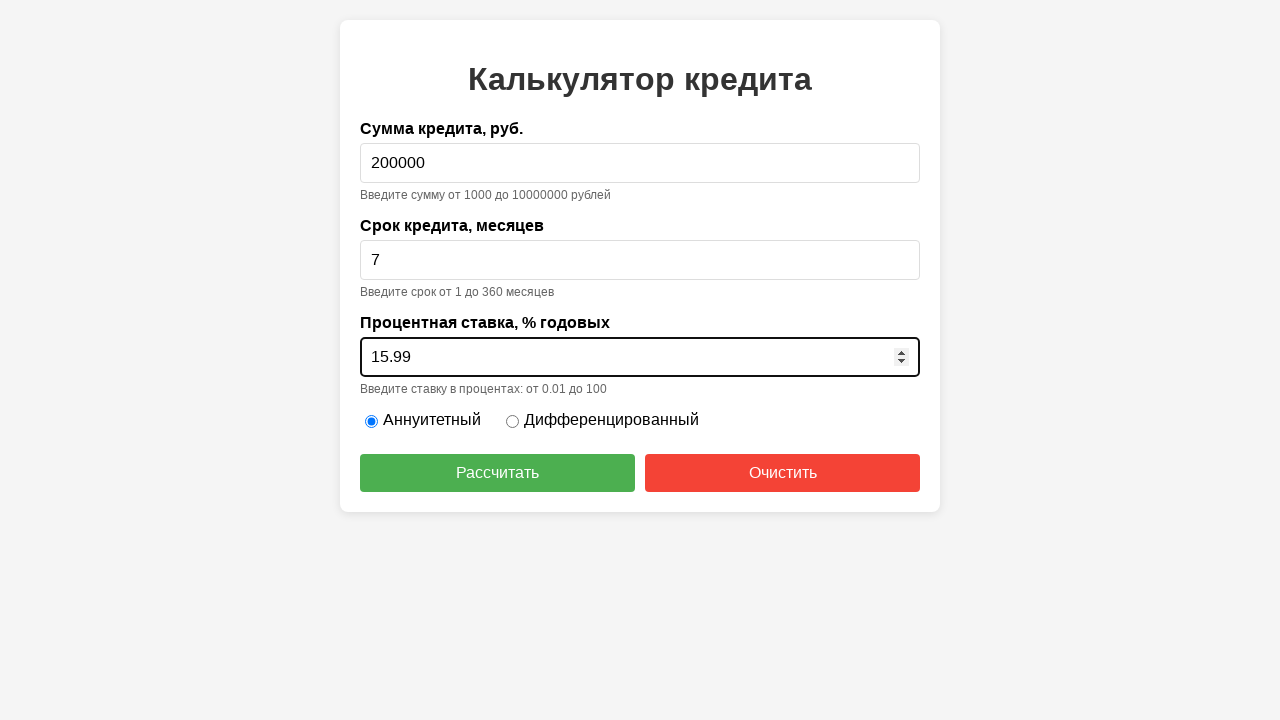

Clicked calculate button to initiate loan calculation at (498, 473) on #calculate-btn
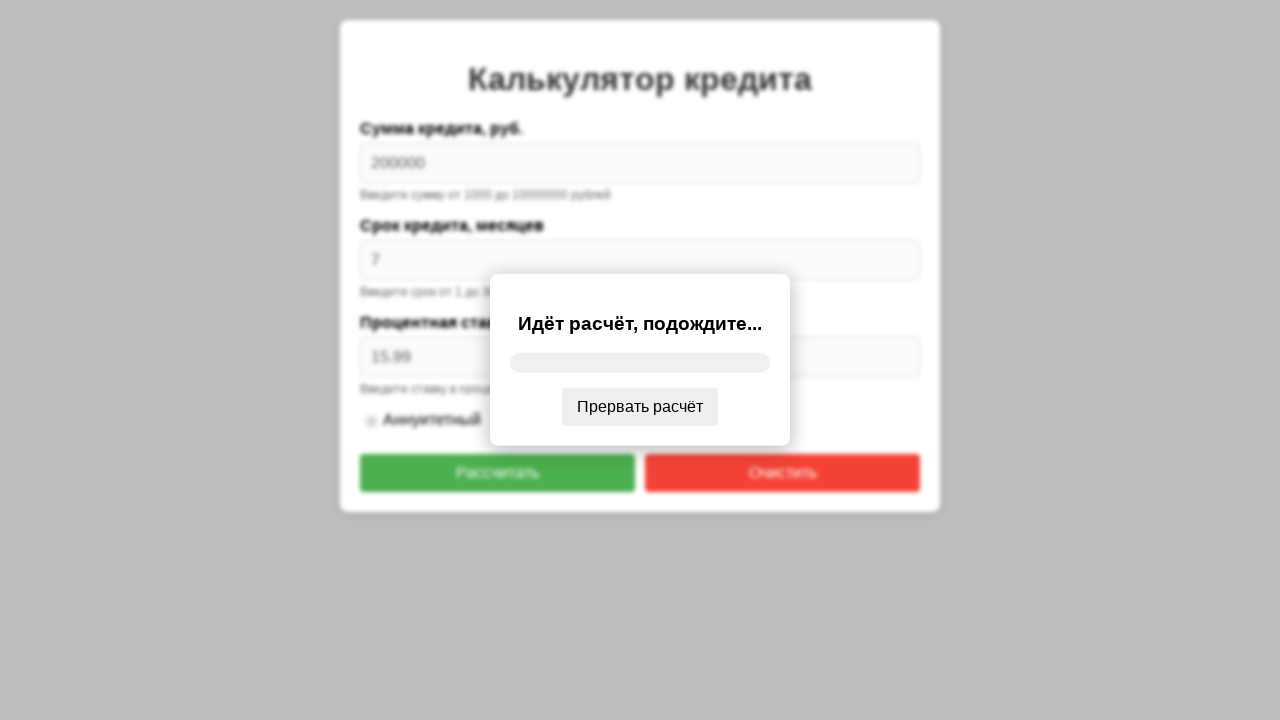

Verified amount field has no error hint
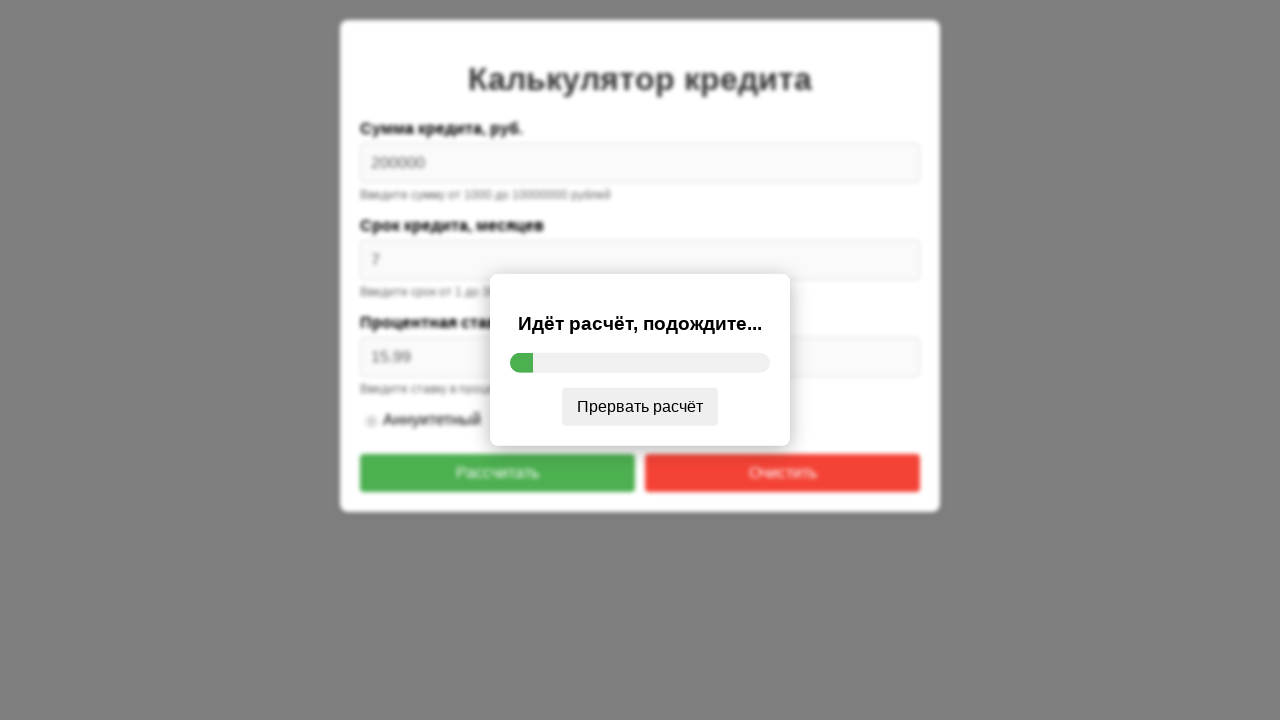

Verified term field has no error hint
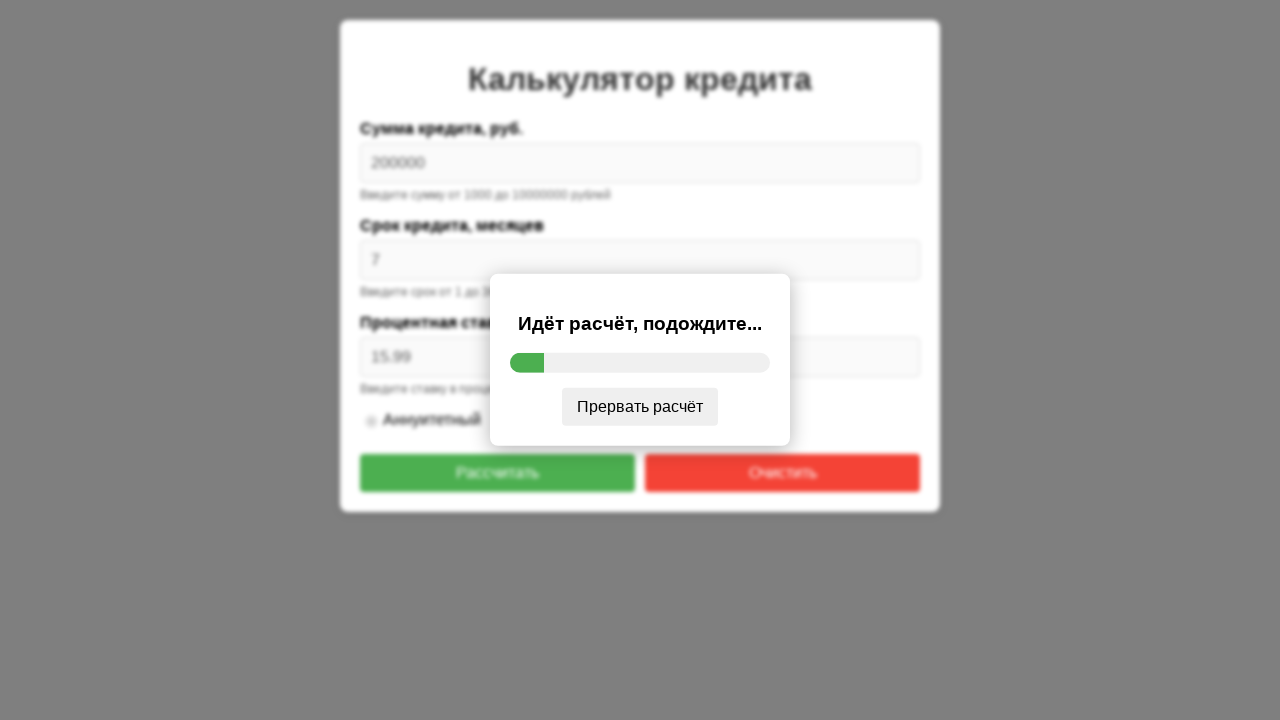

Verified rate field has no error hint
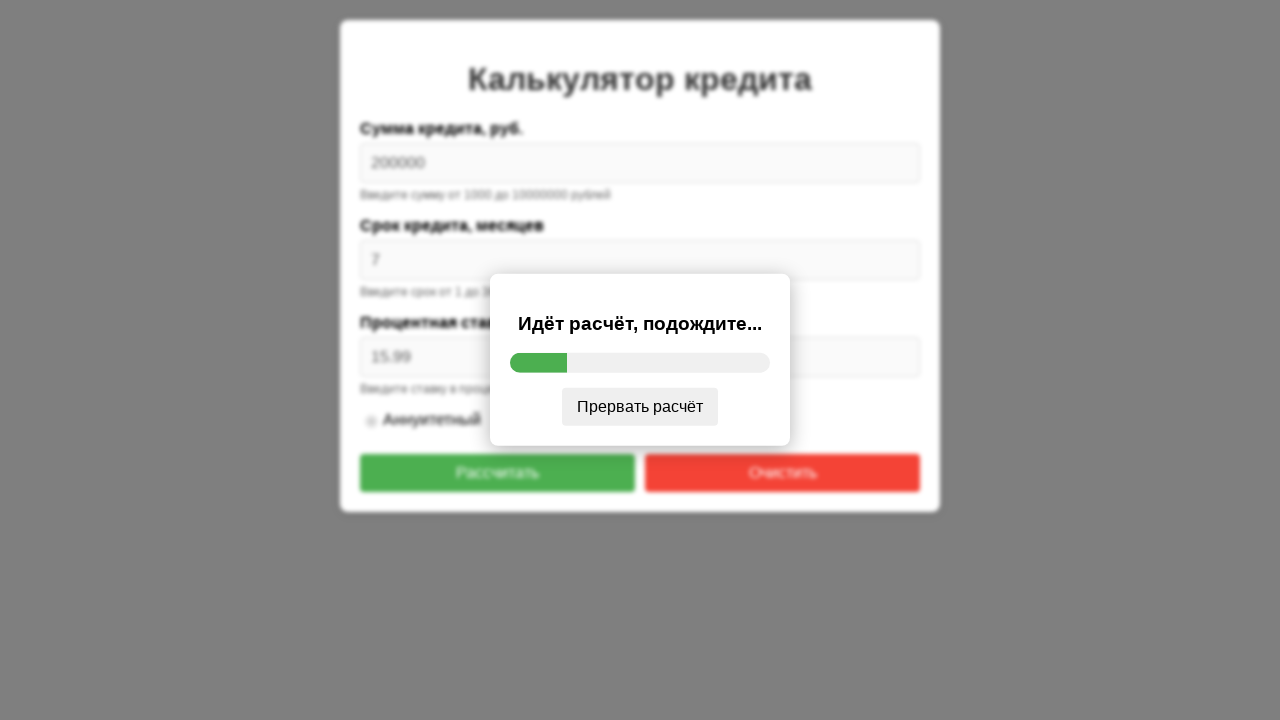

Calculation modal appeared
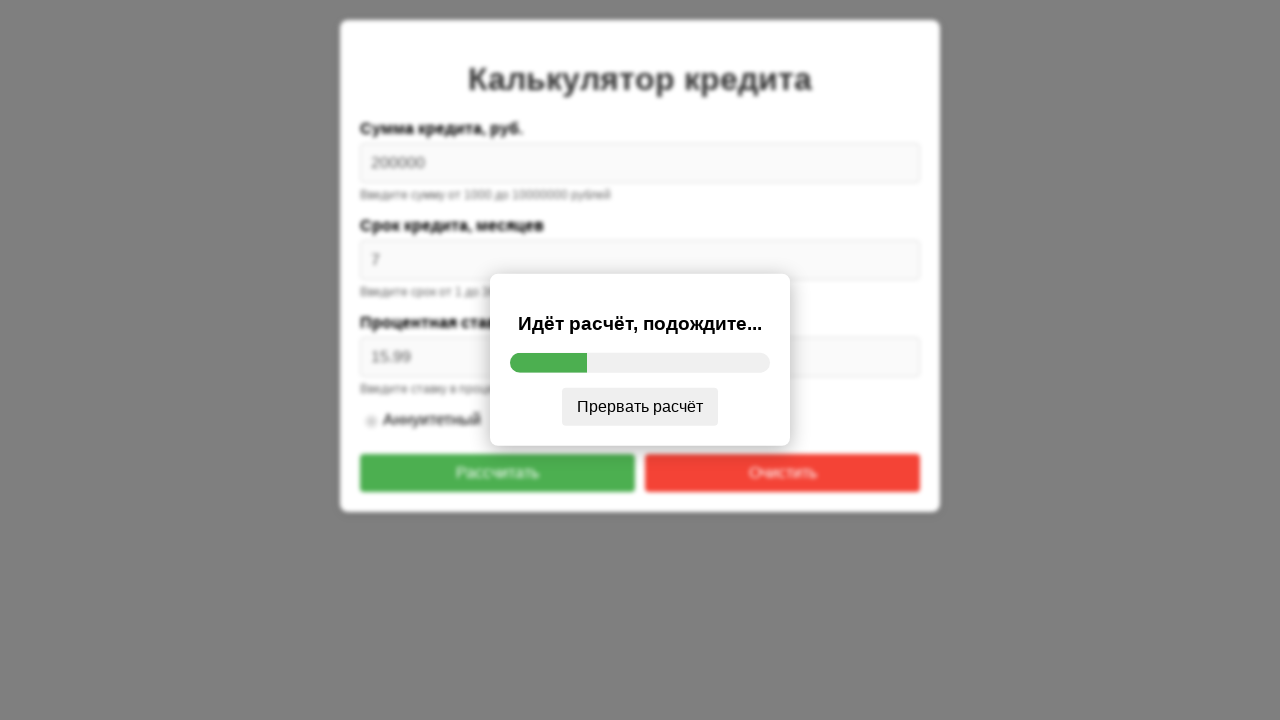

Calculation modal completed and disappeared
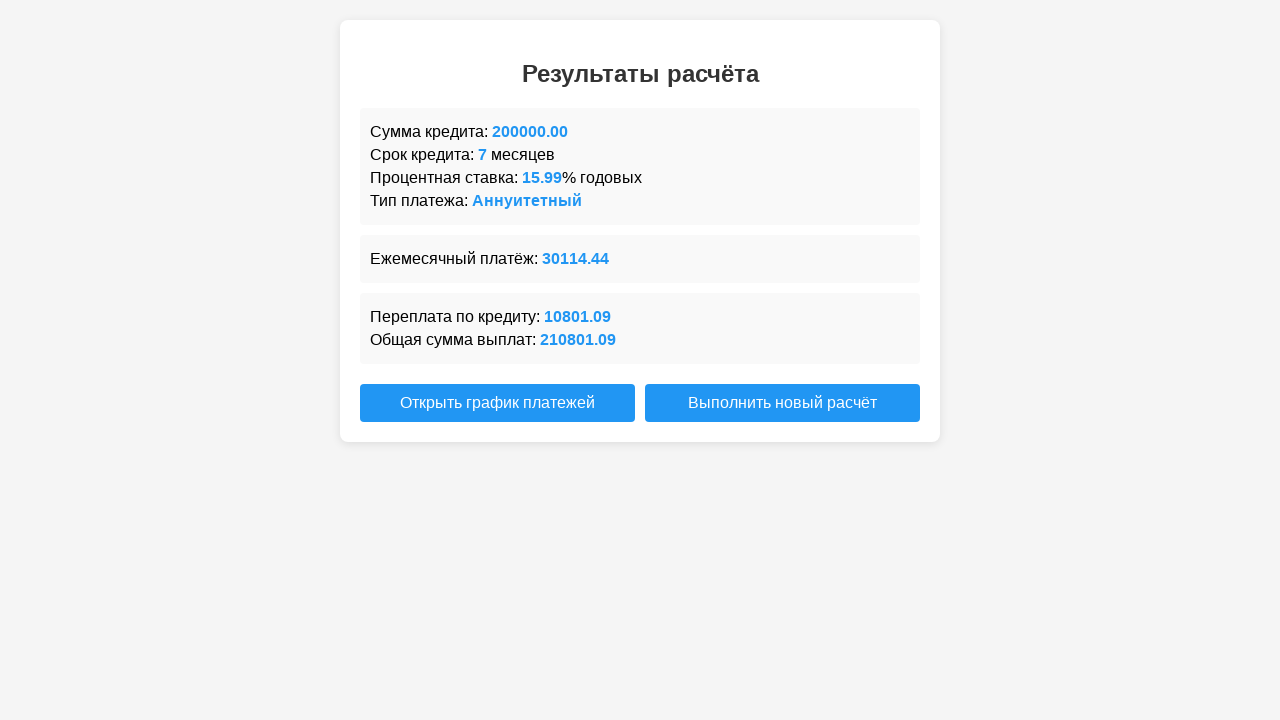

Results container became visible
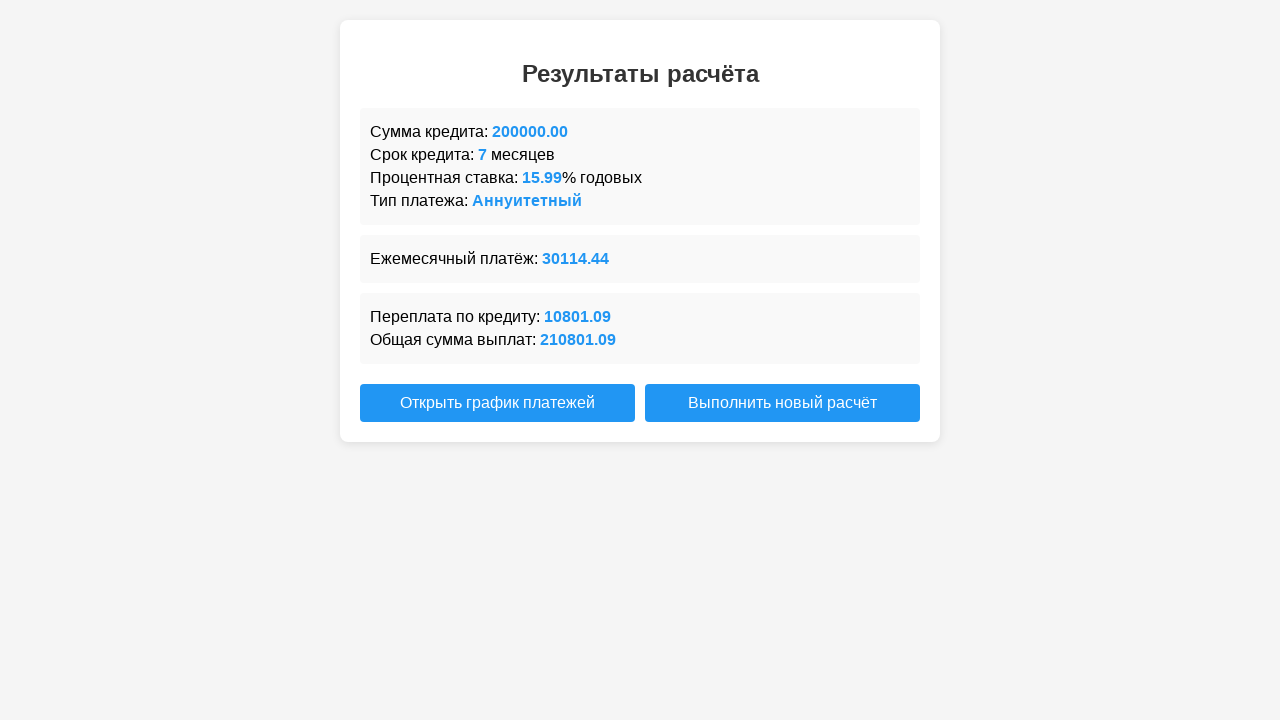

Verified result amount field is displayed
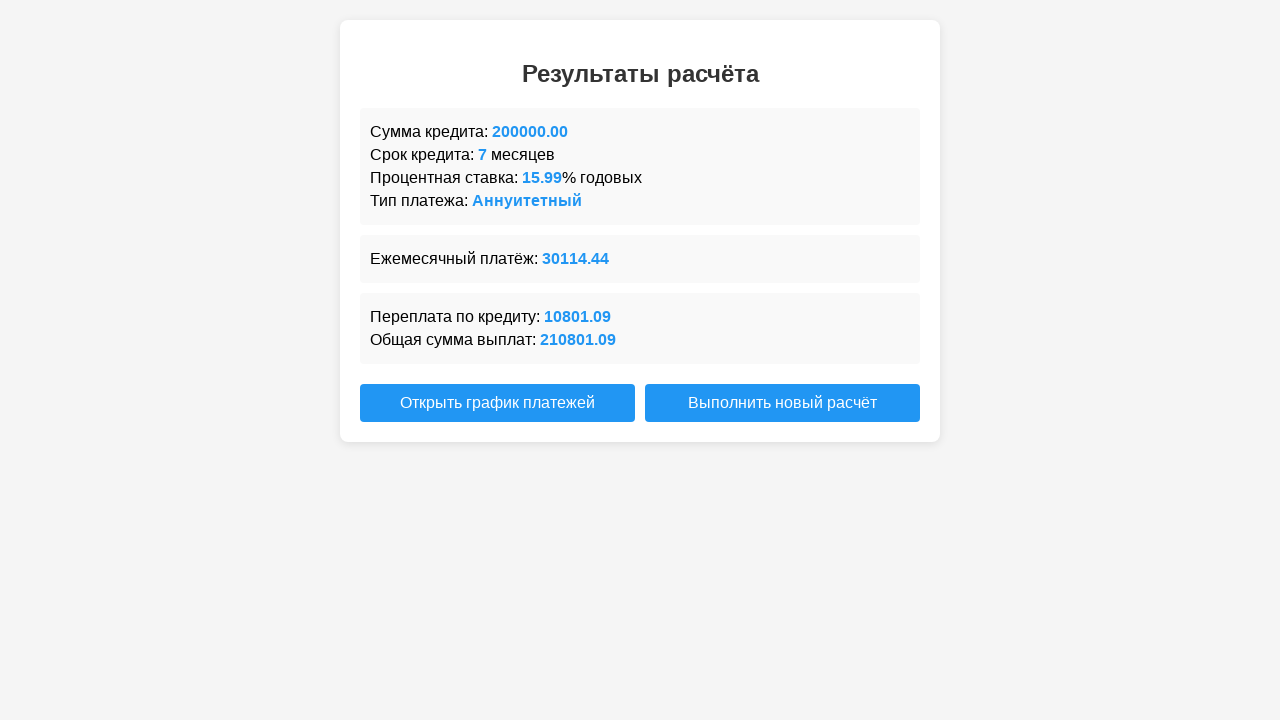

Verified result term field is displayed
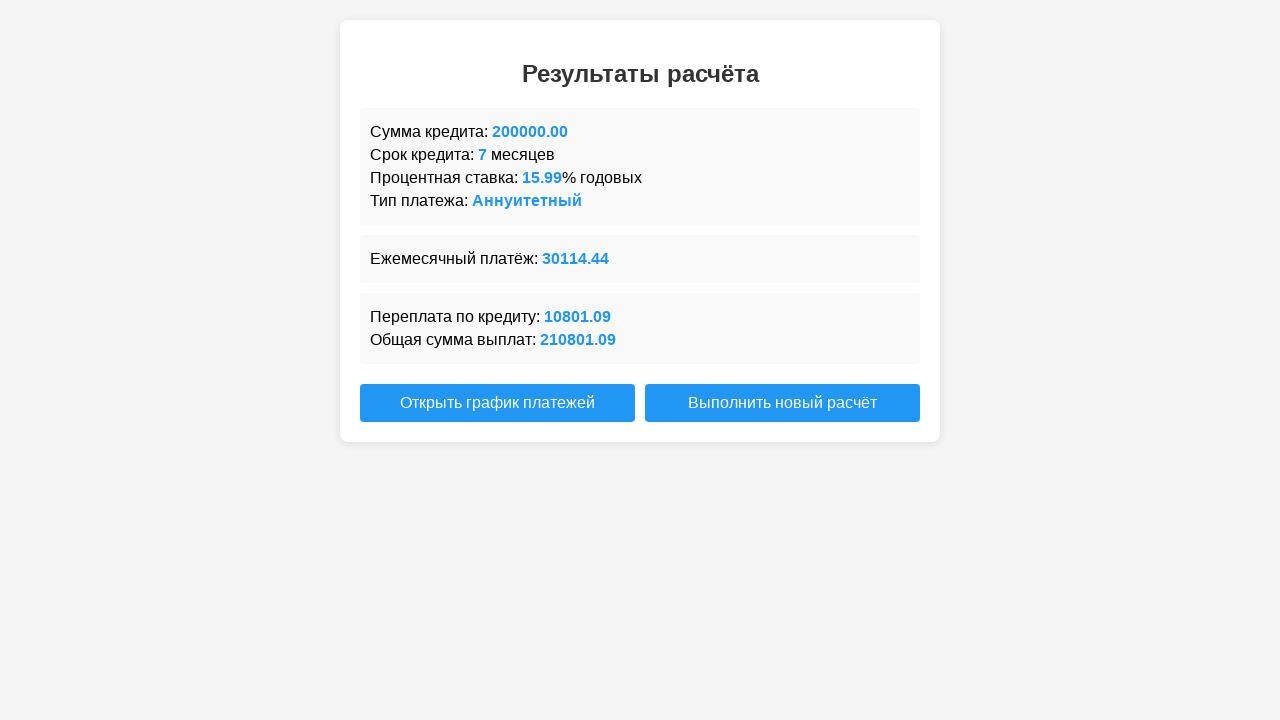

Verified result rate field is displayed
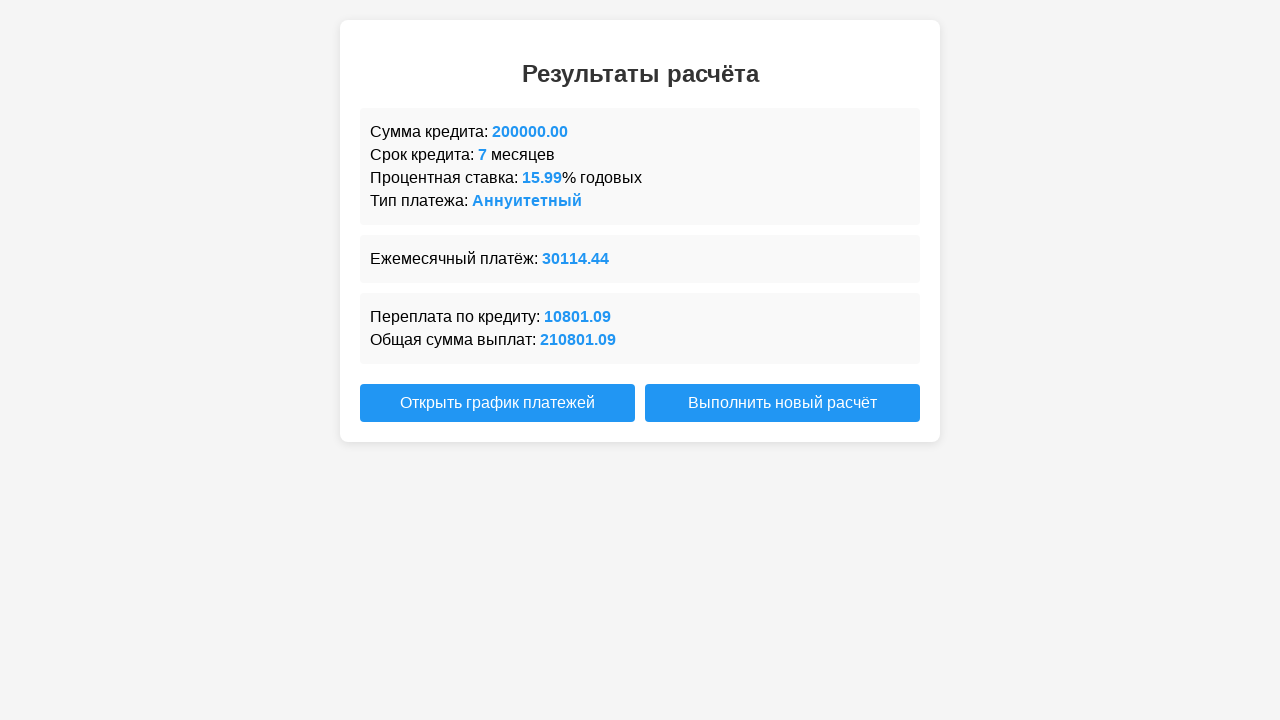

Verified result payment type field is displayed
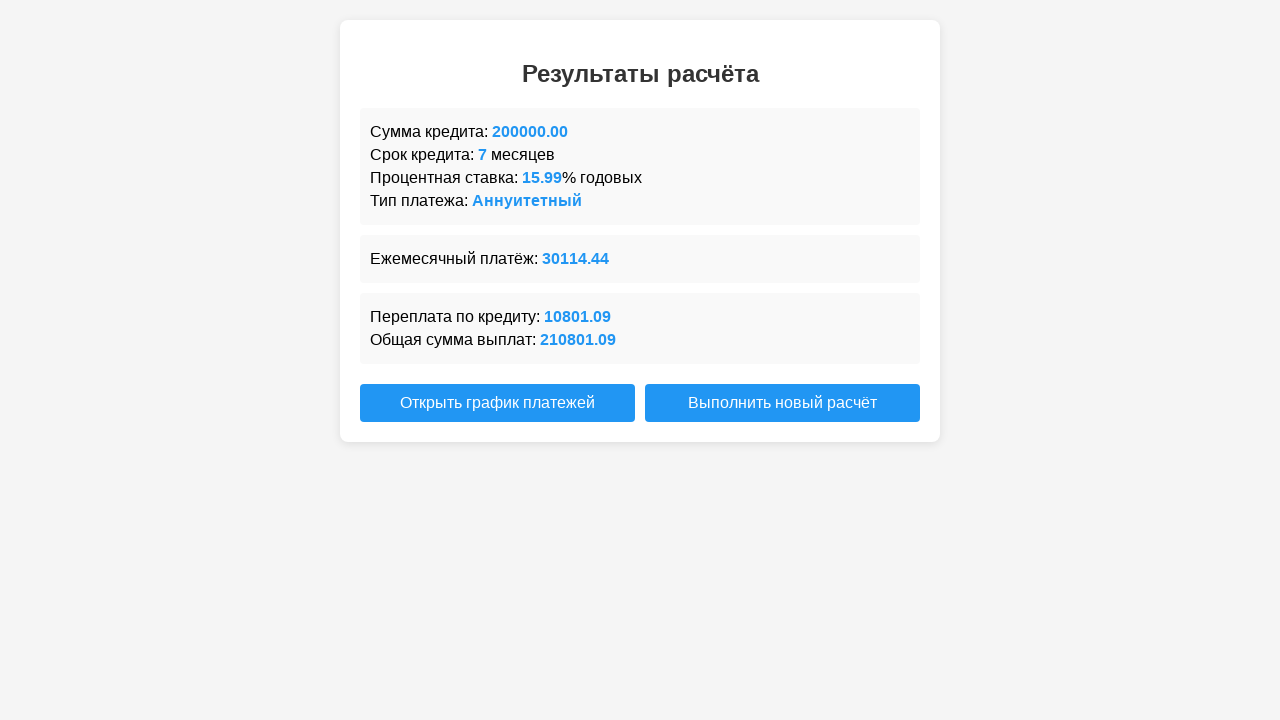

Verified monthly payment result is displayed
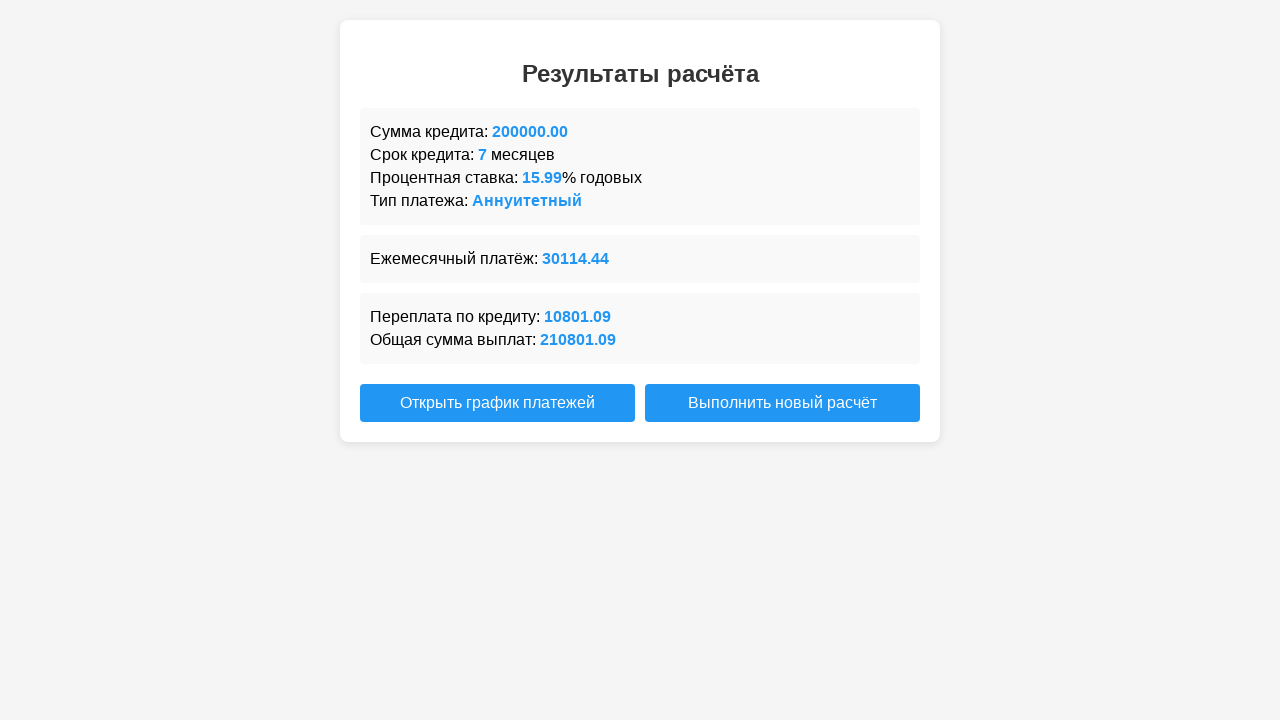

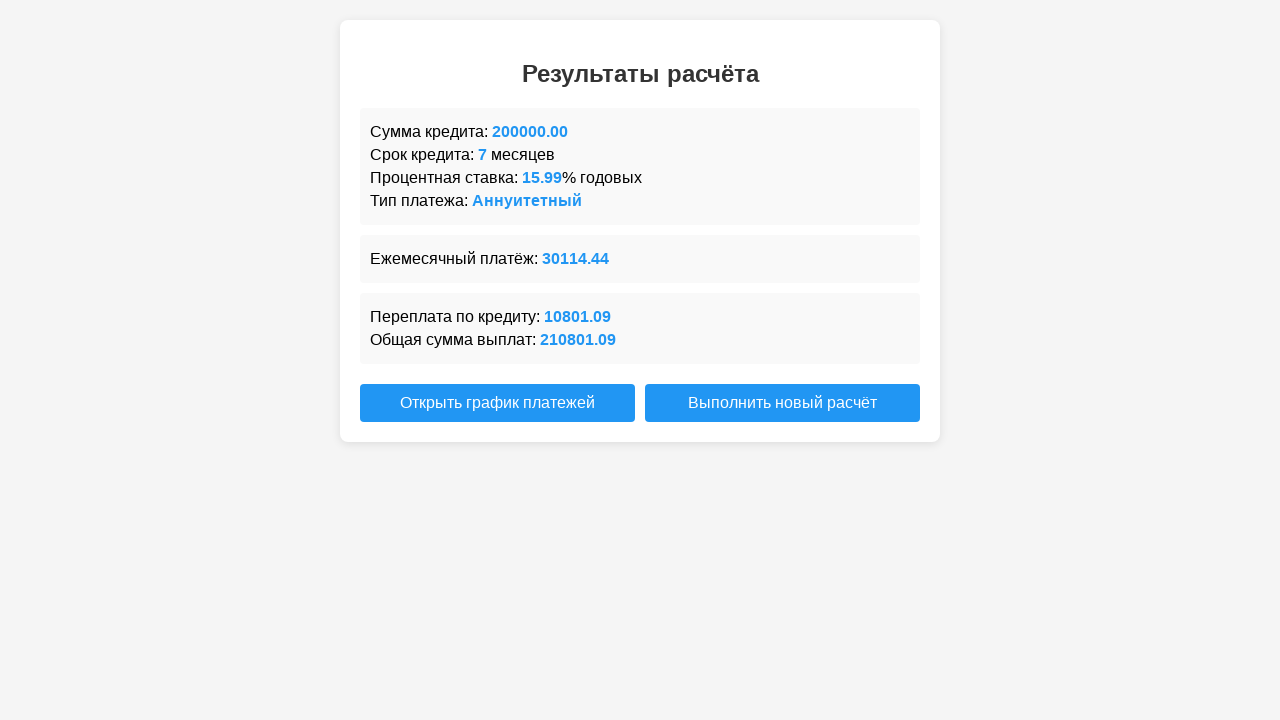